Tests dynamic element properties on a demo page by finding text elements, checking button attributes, and waiting for elements to become visible before clicking

Starting URL: https://demoqa.com/dynamic-properties

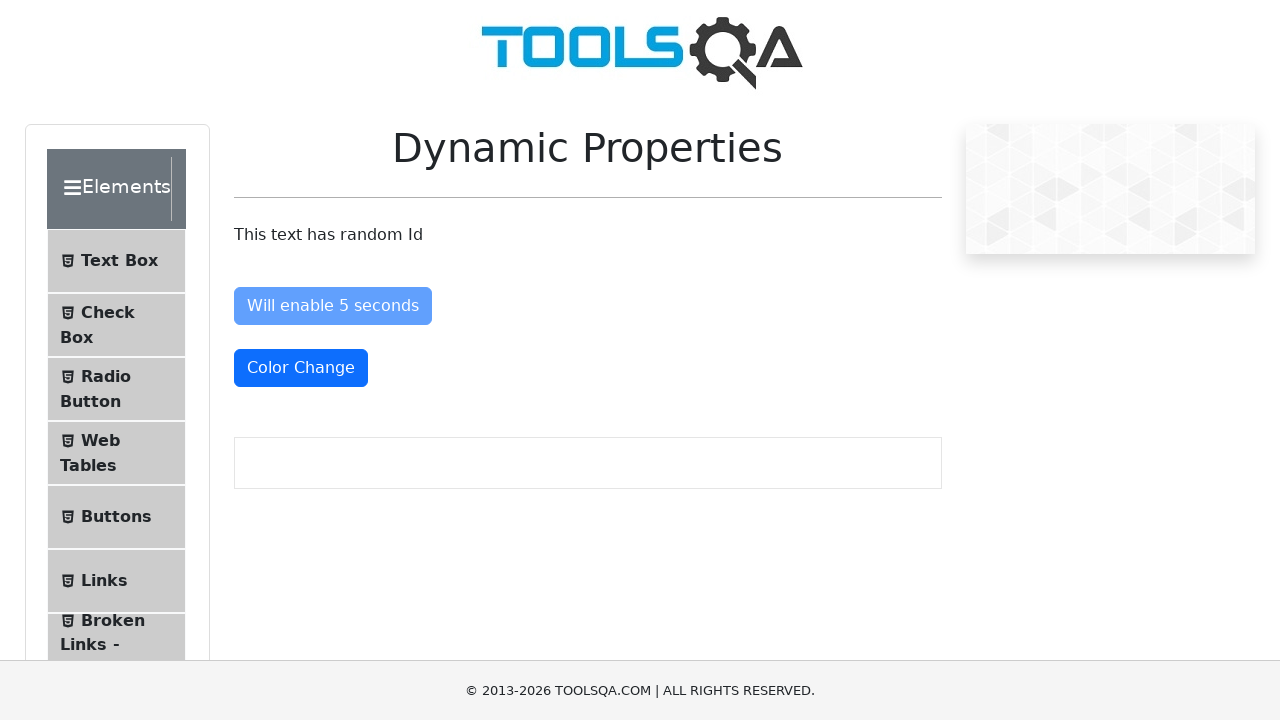

Navigated to DemoQA dynamic properties page
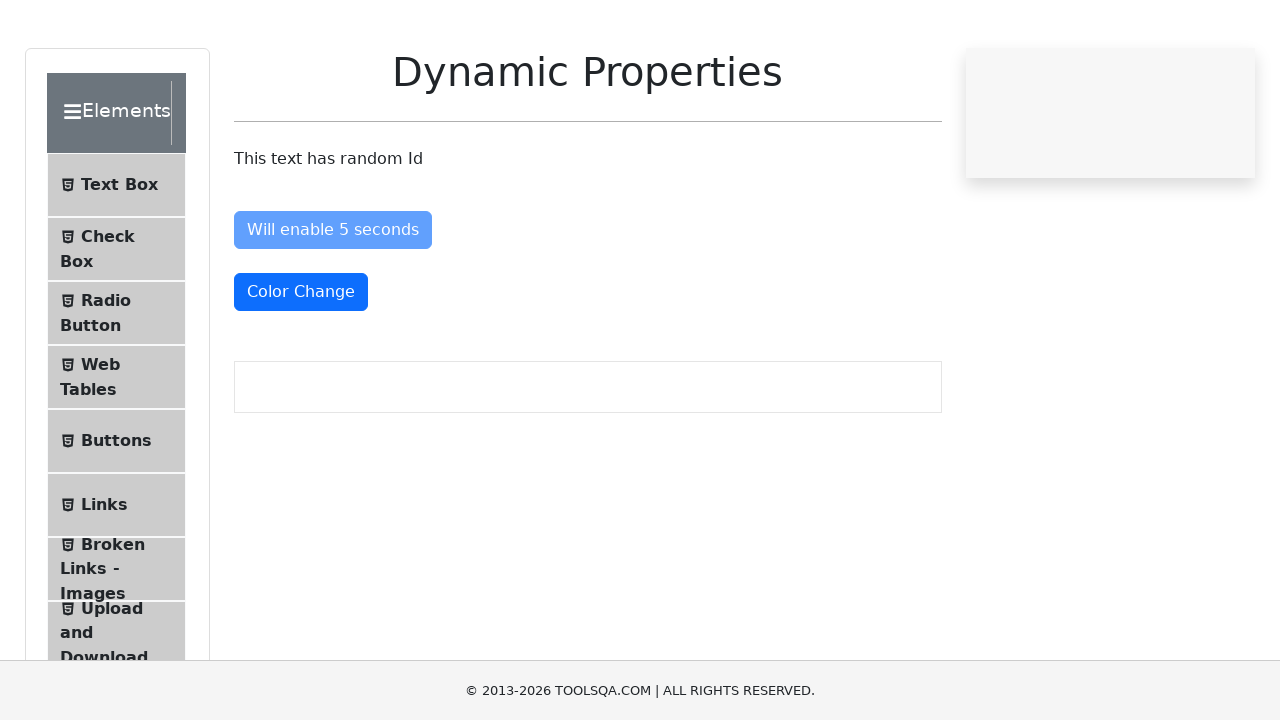

Located text element with XPath containing 'This text has random Id'
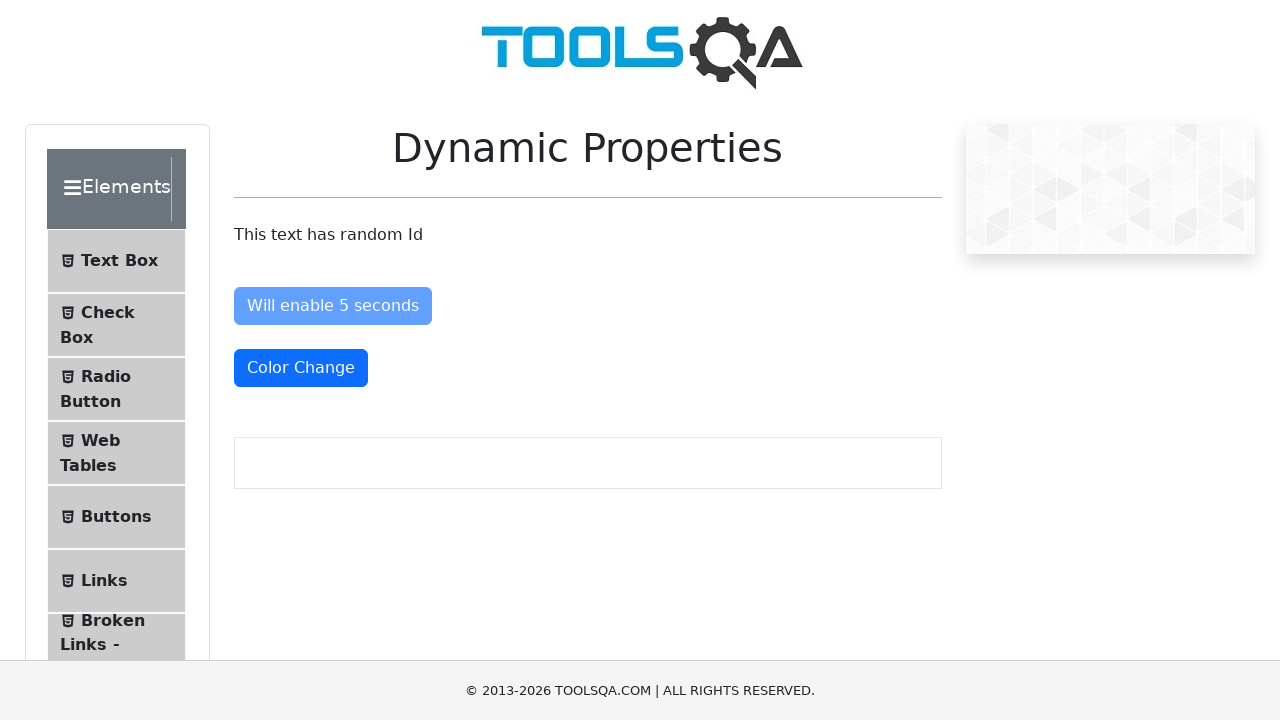

Retrieved text content: 'This text has random Id'
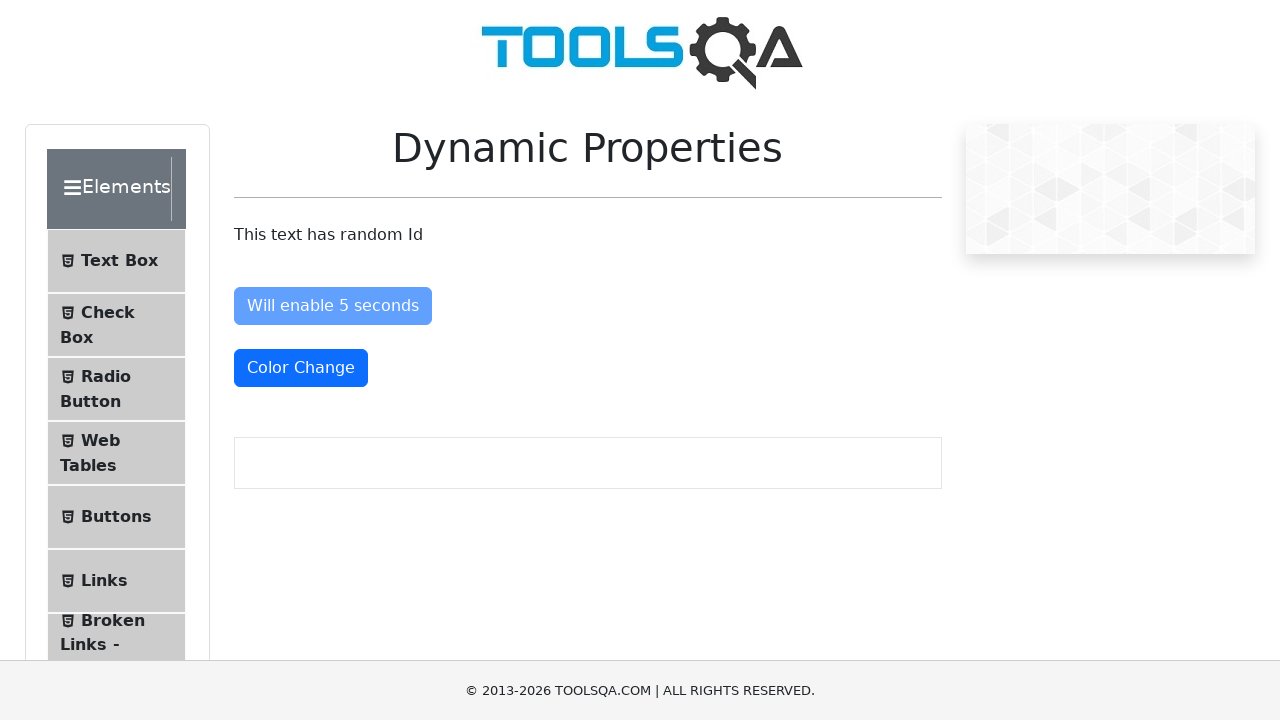

Located color change button by ID
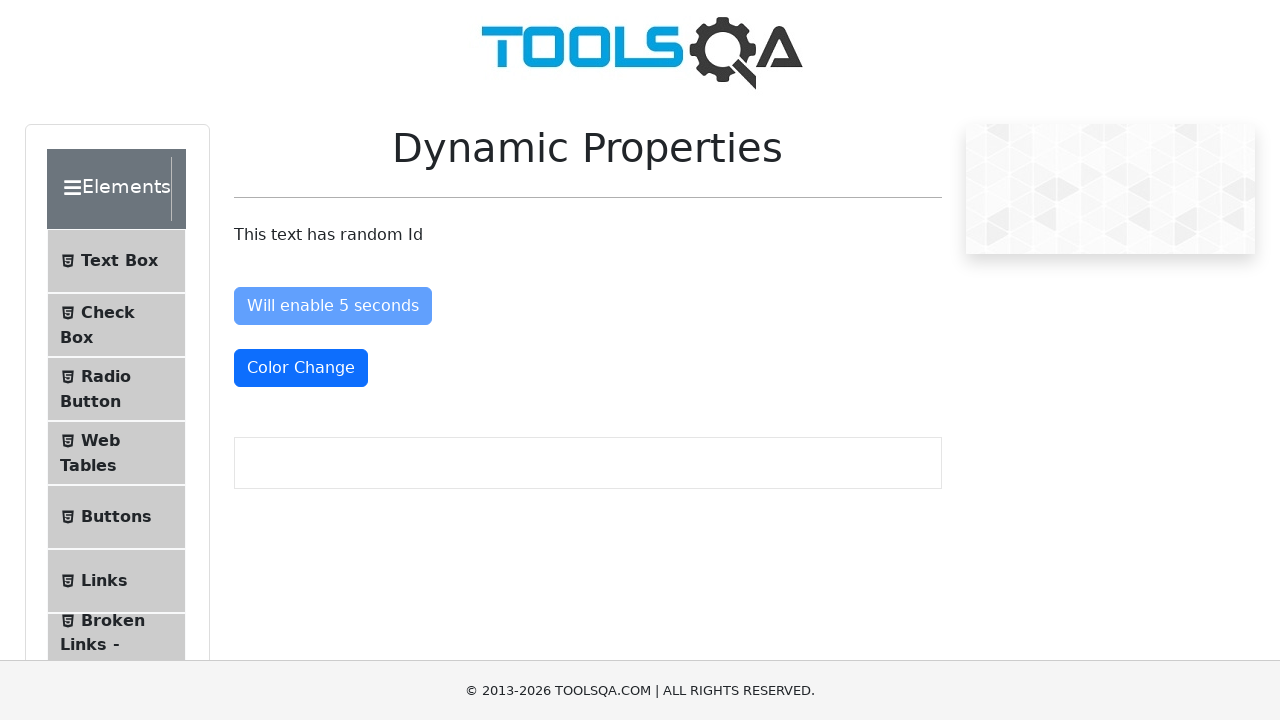

Retrieved class attribute from color change button: 'mt-4 btn btn-primary'
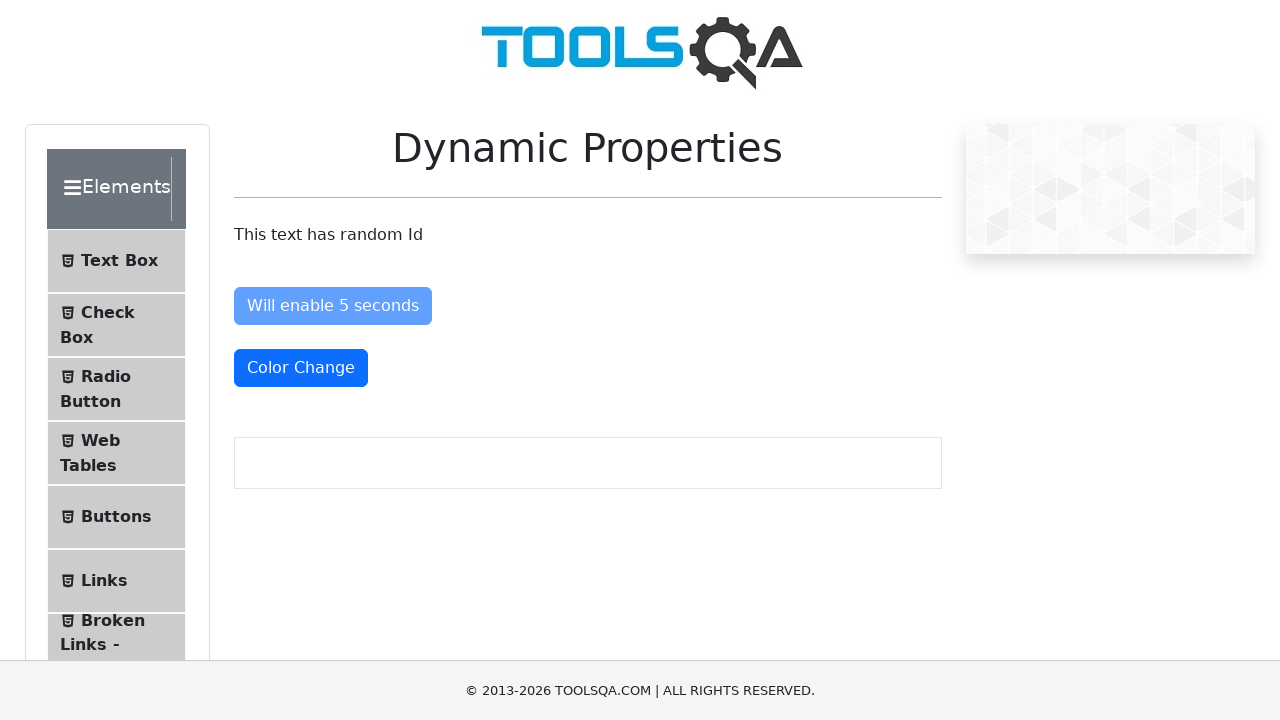

Waited for 'Visible After' button to become visible
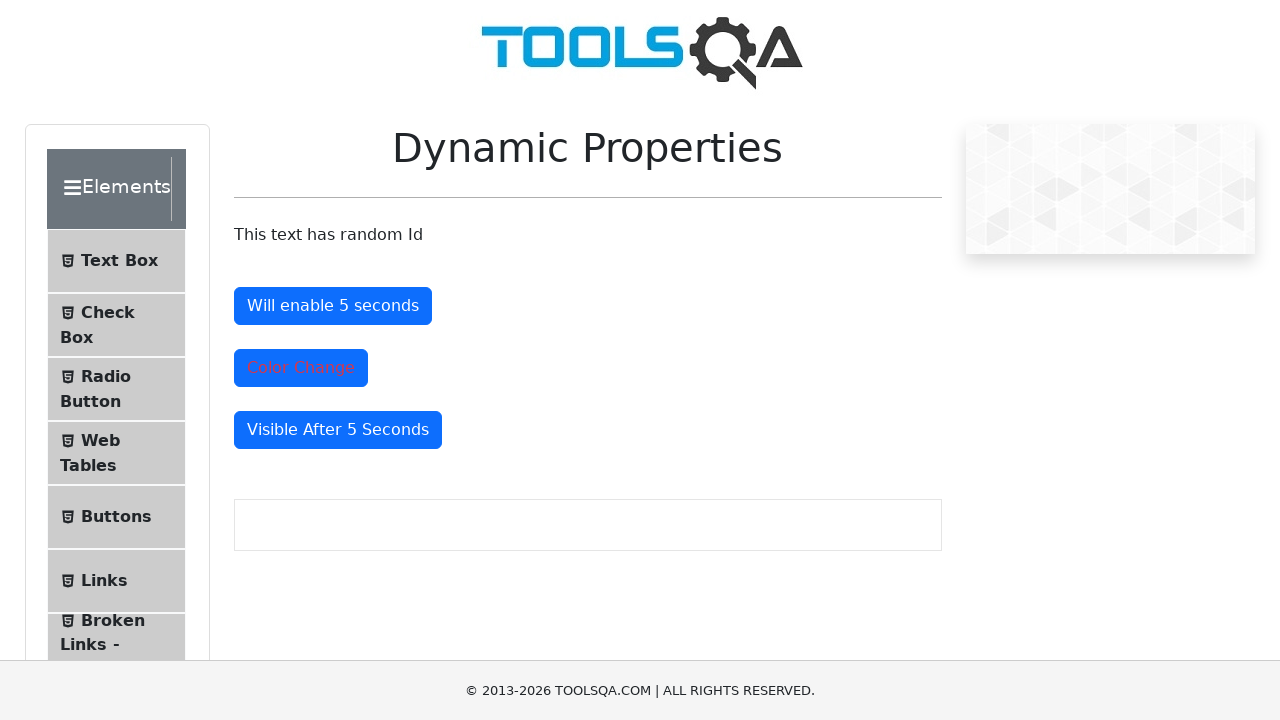

Clicked the 'Visible After' button at (338, 430) on #visibleAfter
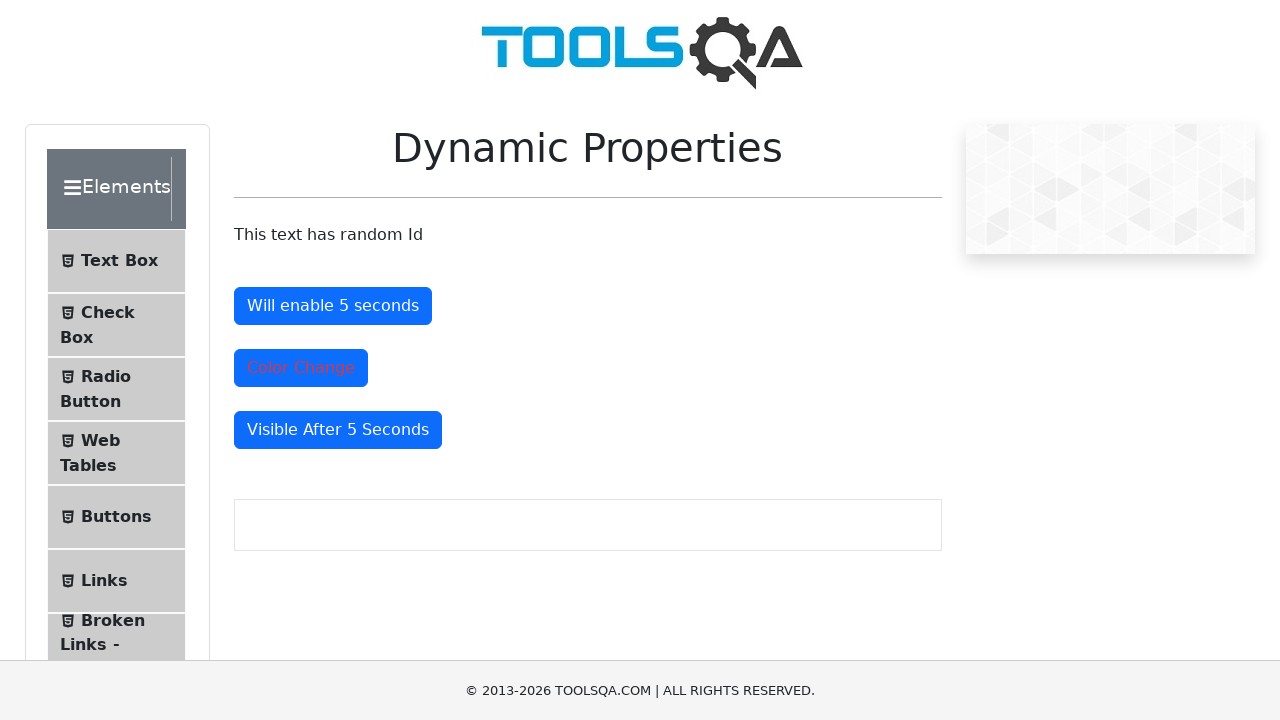

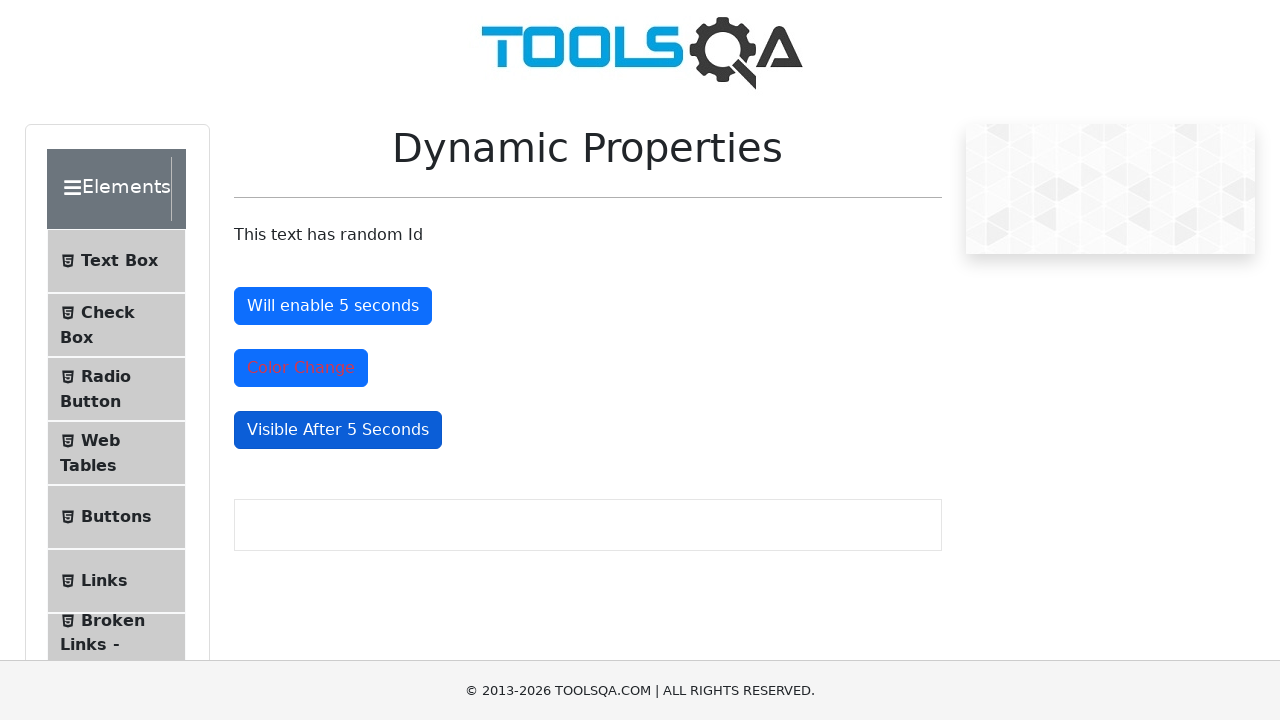